Tests form element visibility and enabled states by checking the properties of a last name input field and a hidden text box

Starting URL: https://only-testing-blog.blogspot.com/2014/01/textbox.html

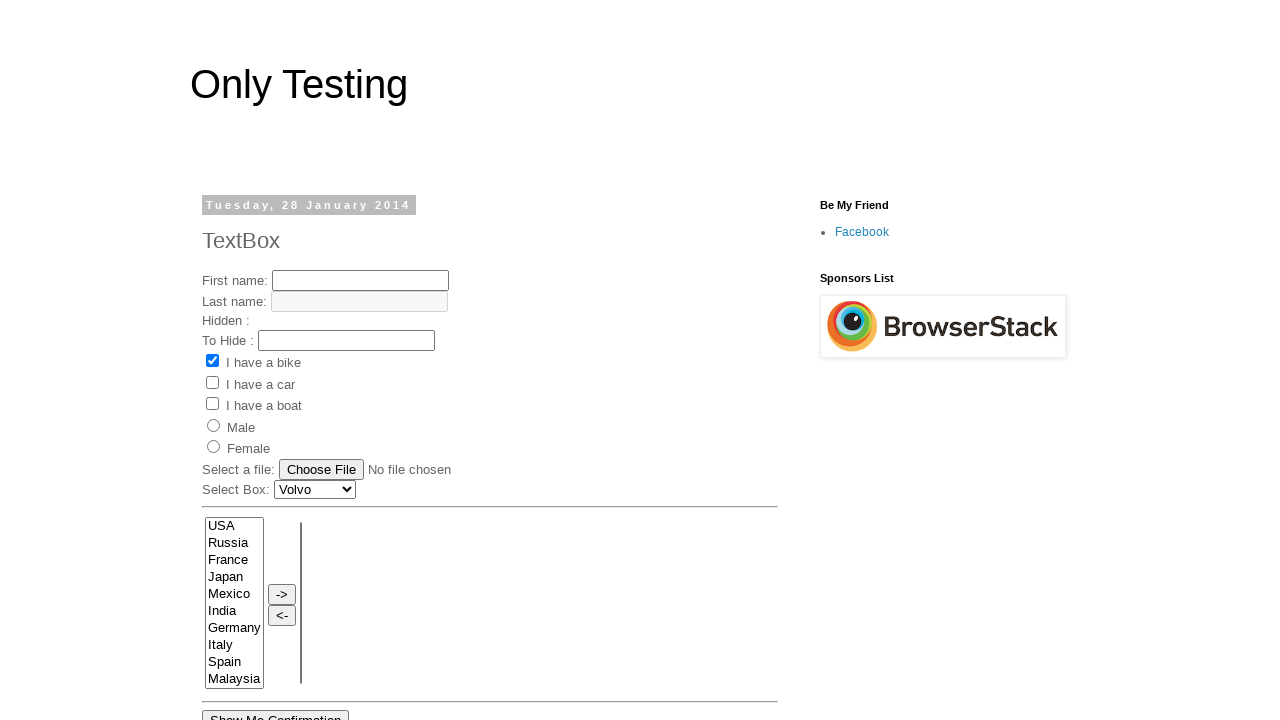

Navigated to textbox form test page
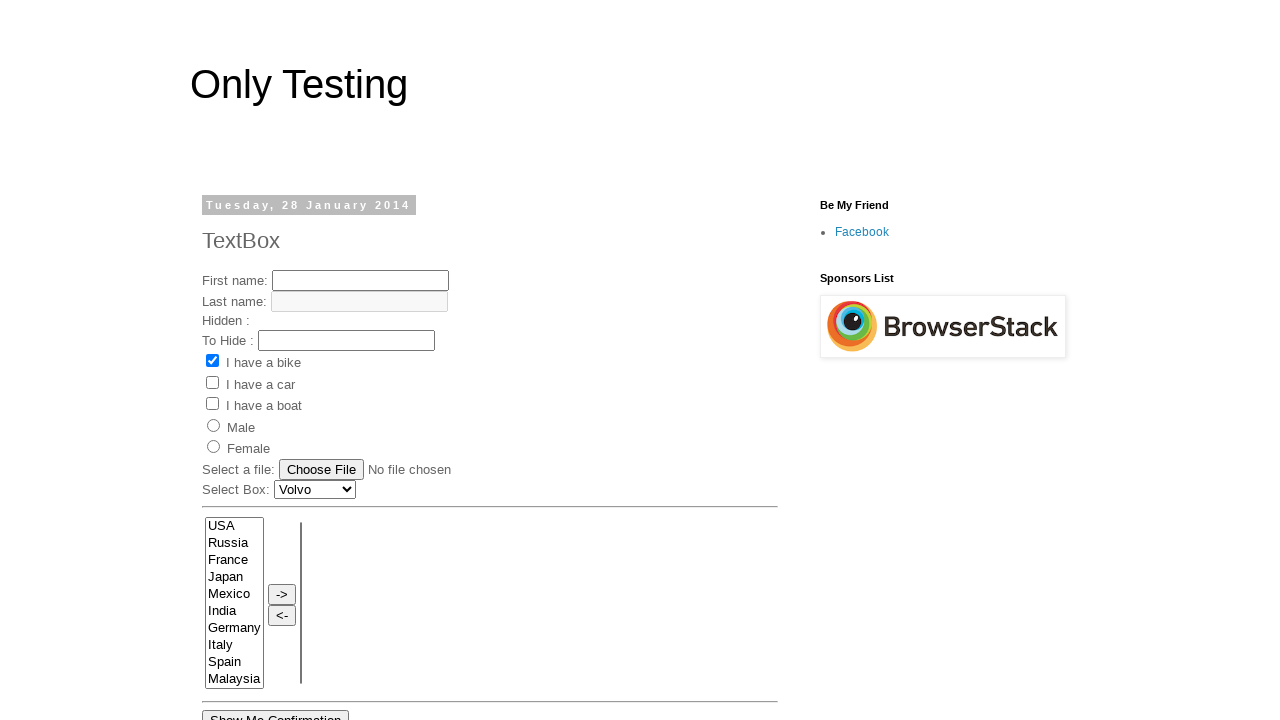

Located Last Name input field
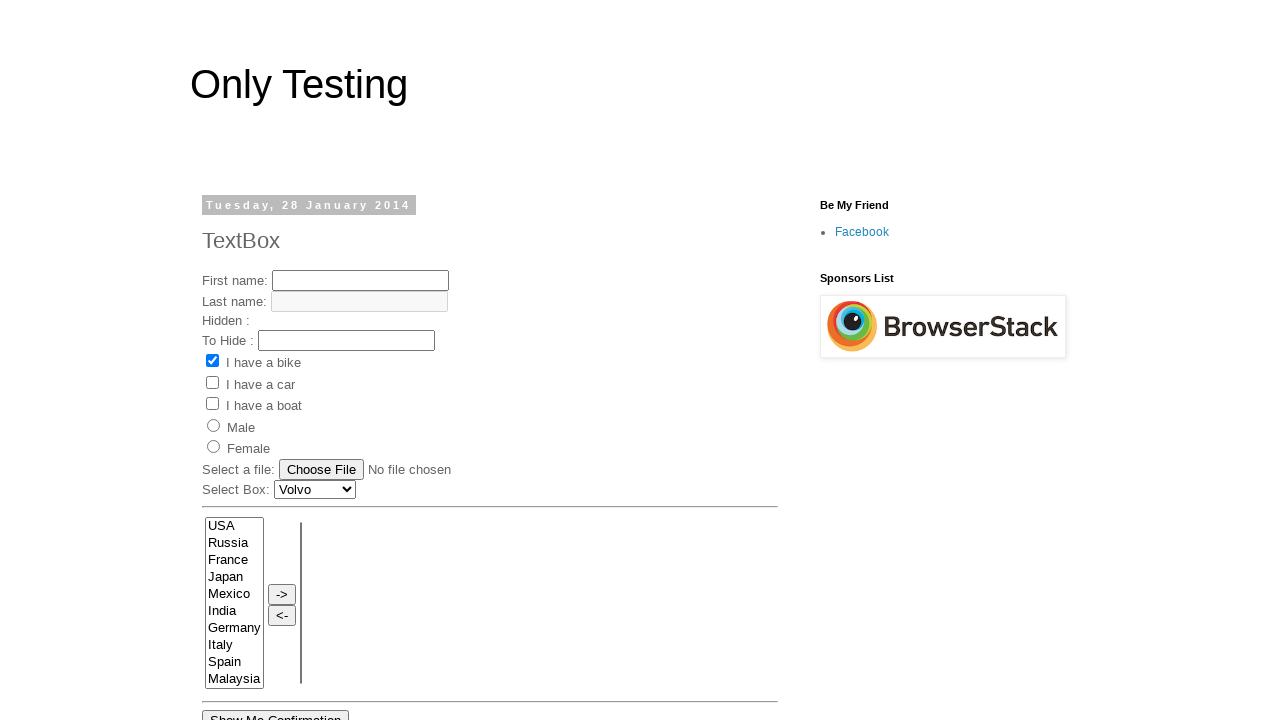

Located Hidden Text Box input field
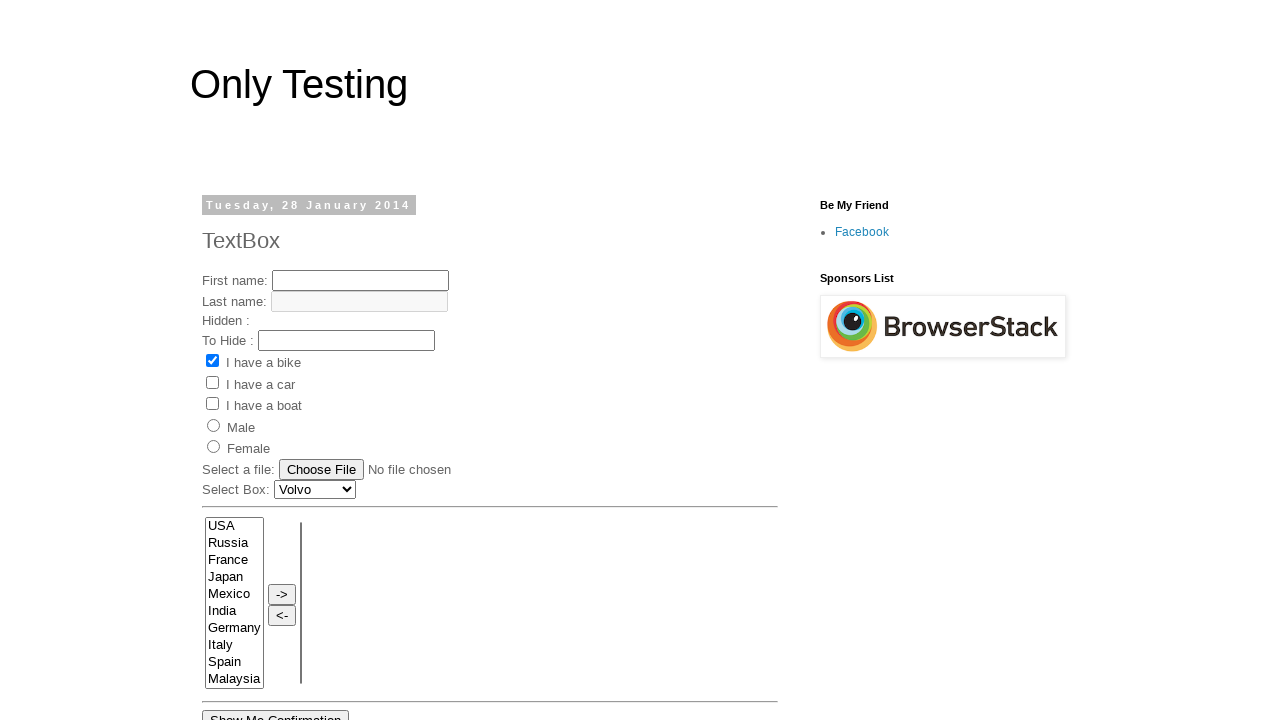

Checked Last Name field visibility: True
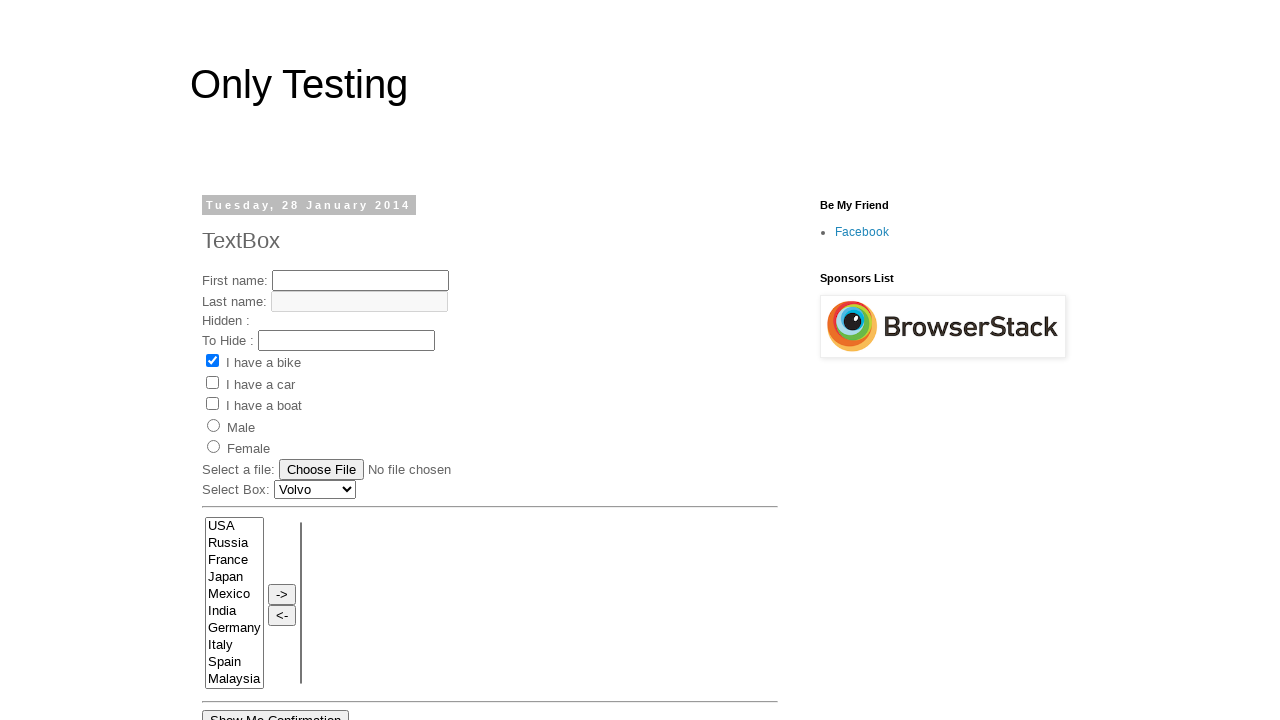

Checked Last Name field enabled state: False
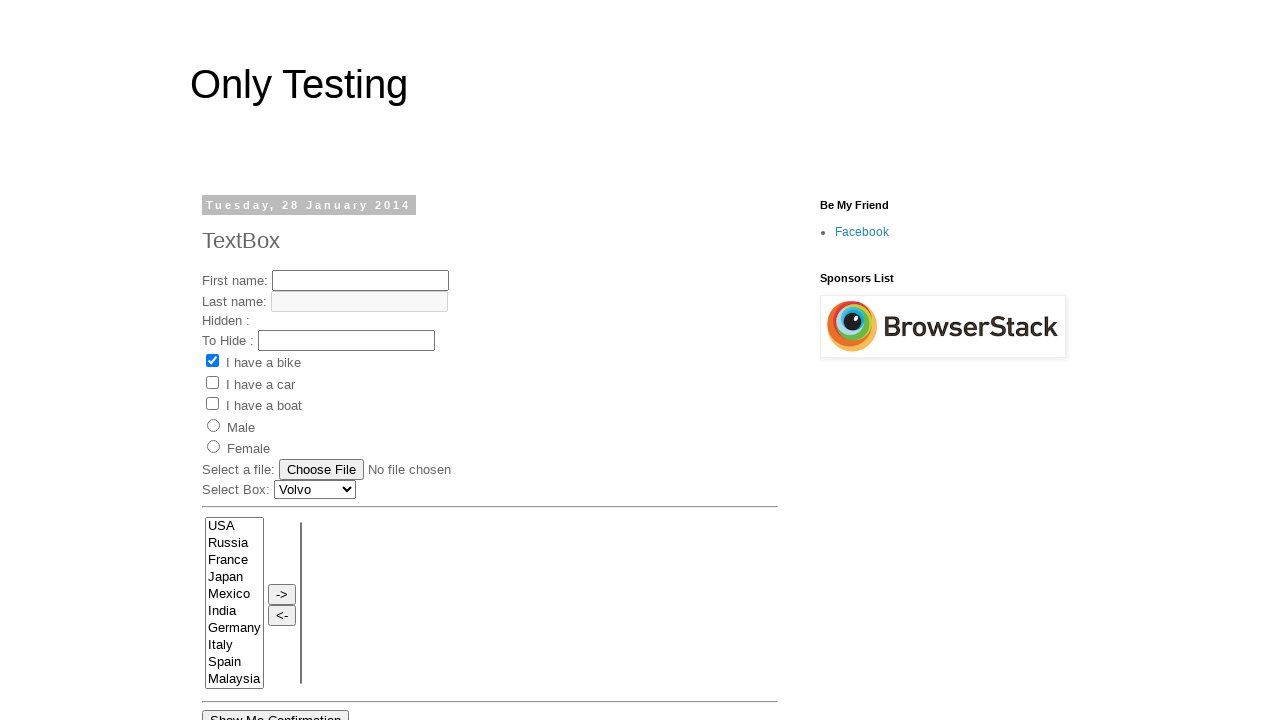

Checked Hidden Text Box visibility: False
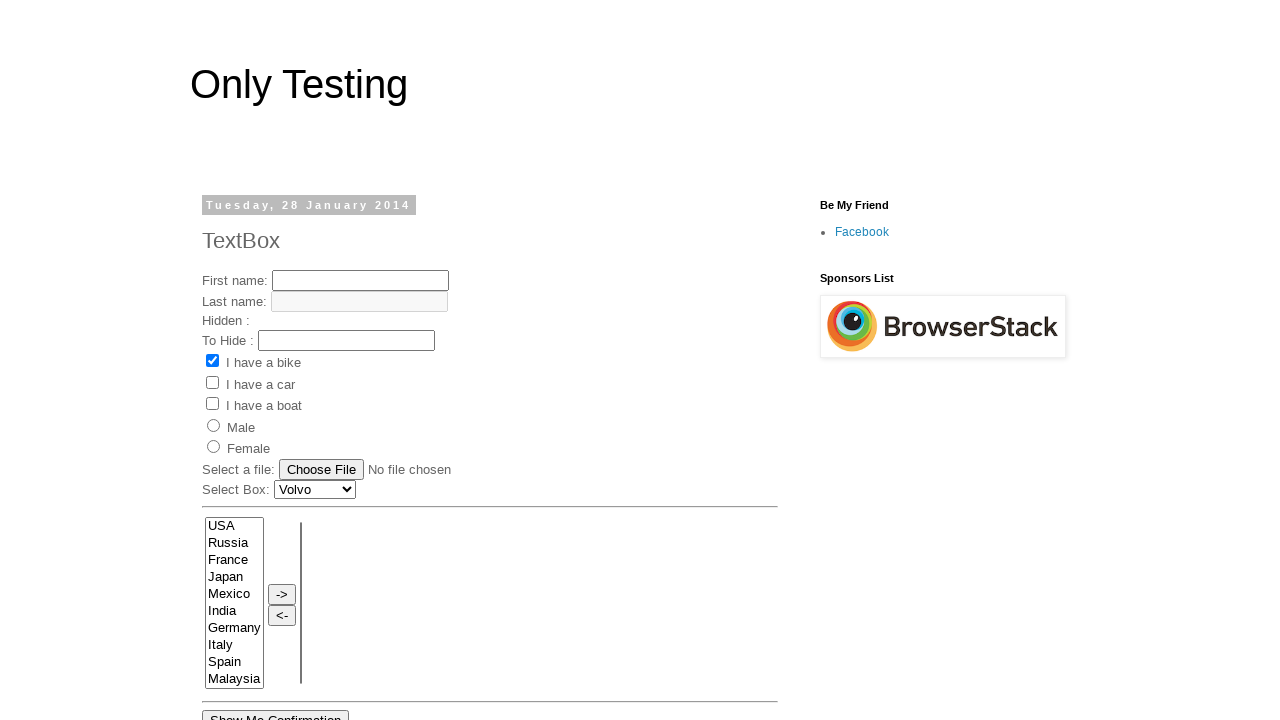

Checked Hidden Text Box enabled state: True
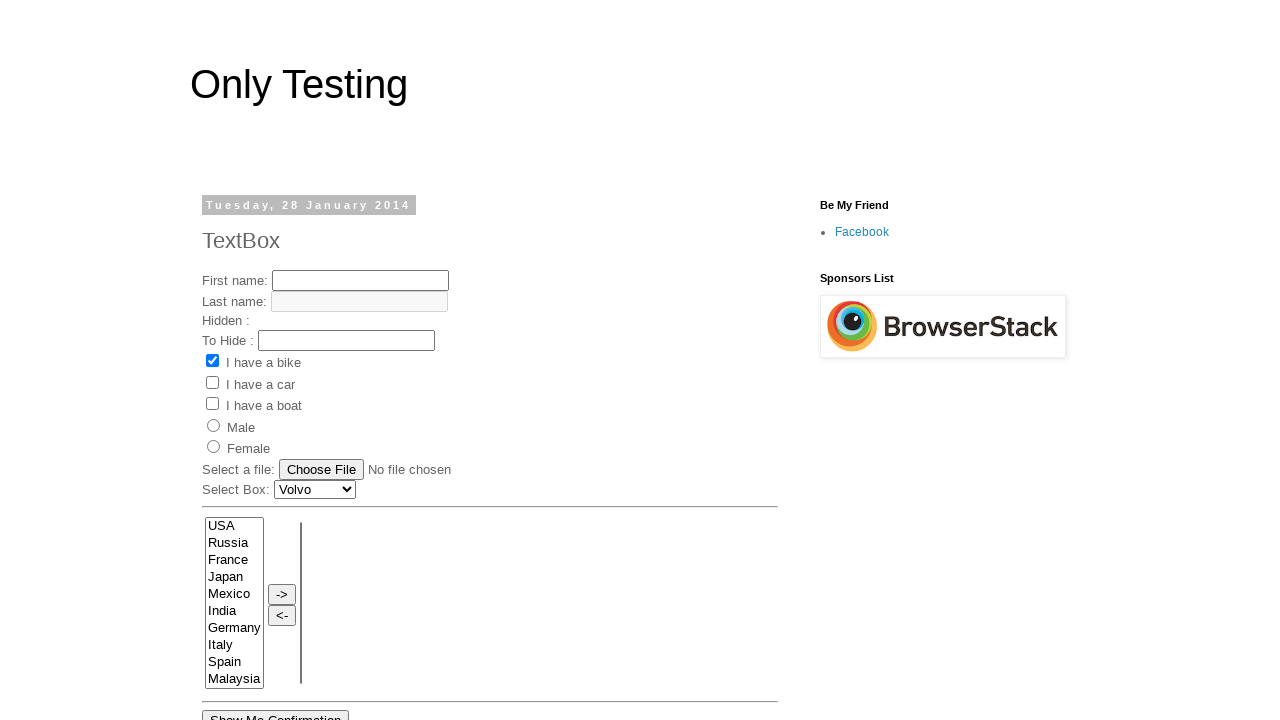

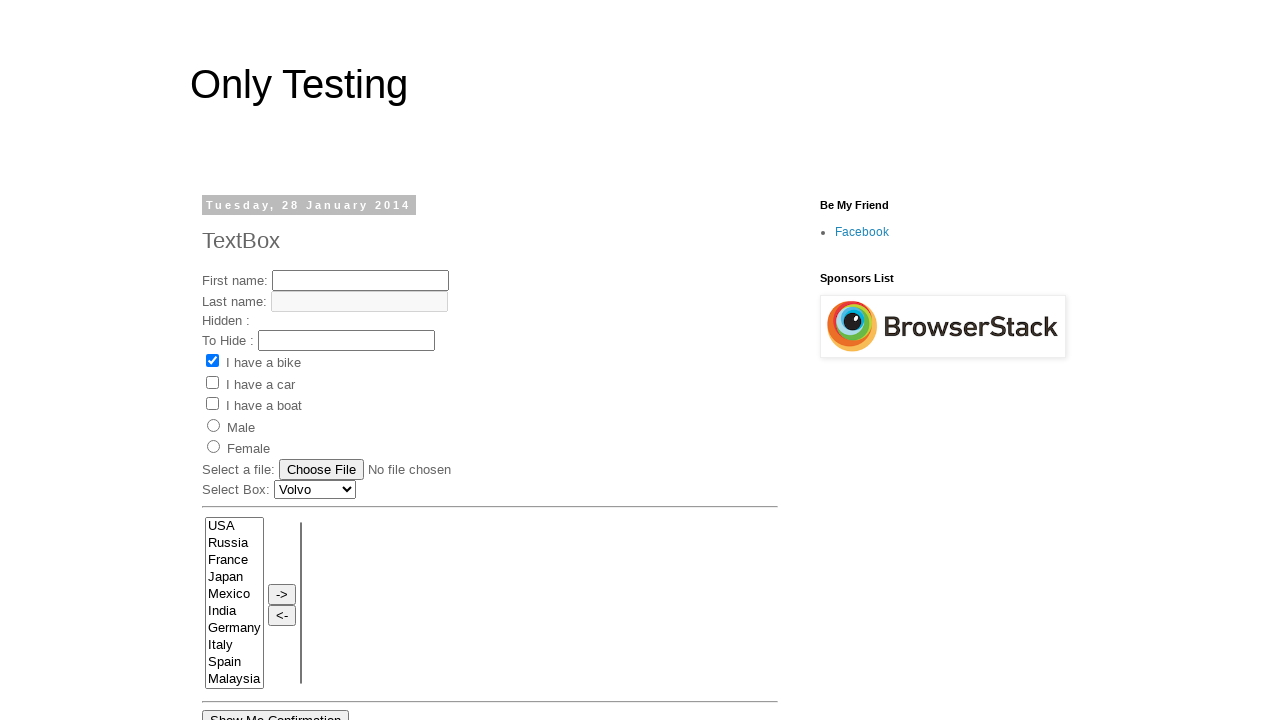